Tests calendar date picker functionality by selecting a specific date

Starting URL: https://rahulshettyacademy.com/seleniumPractise/#/offers

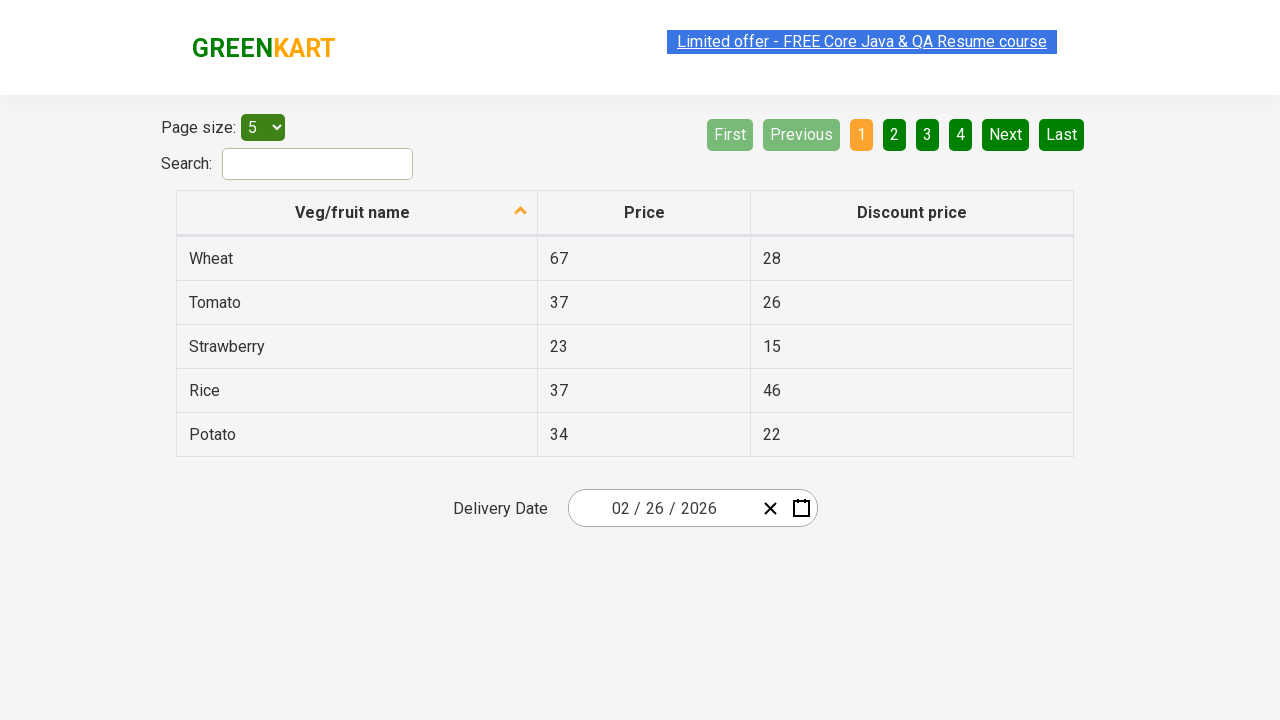

Clicked calendar date picker to open at (662, 508) on .react-date-picker__inputGroup
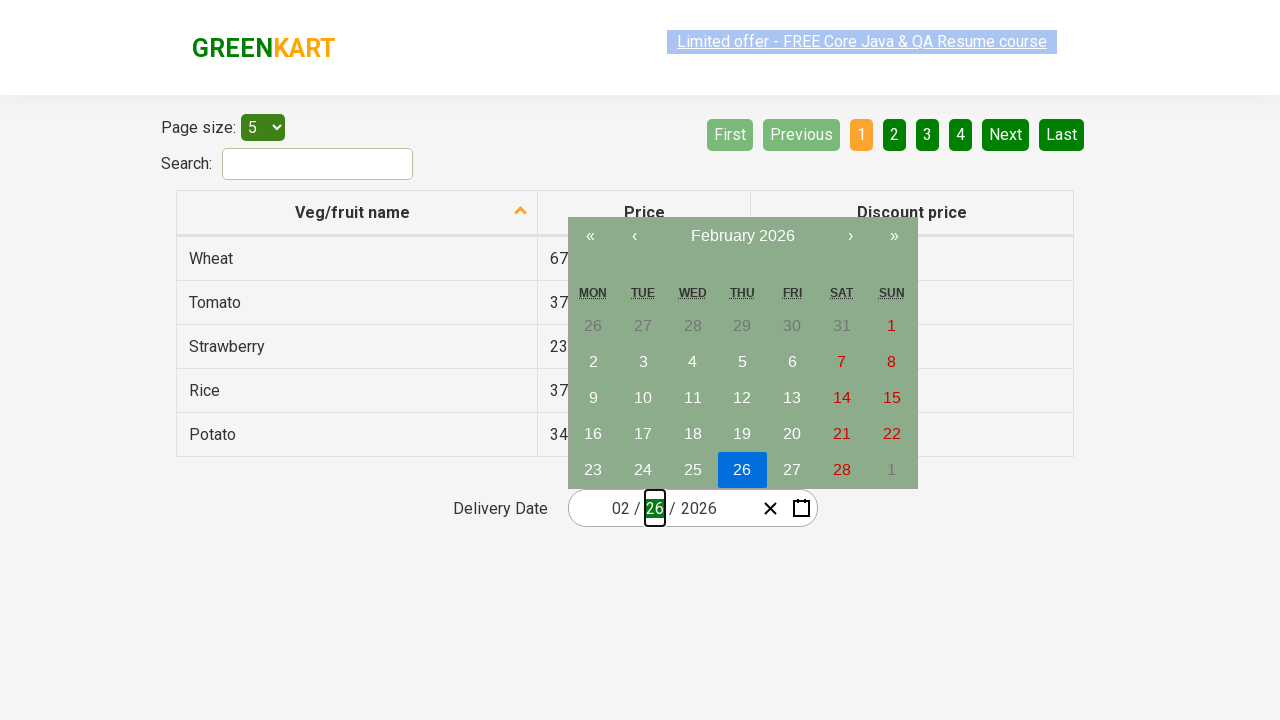

Clicked calendar navigation label to navigate to month view at (742, 236) on .react-calendar__navigation__label
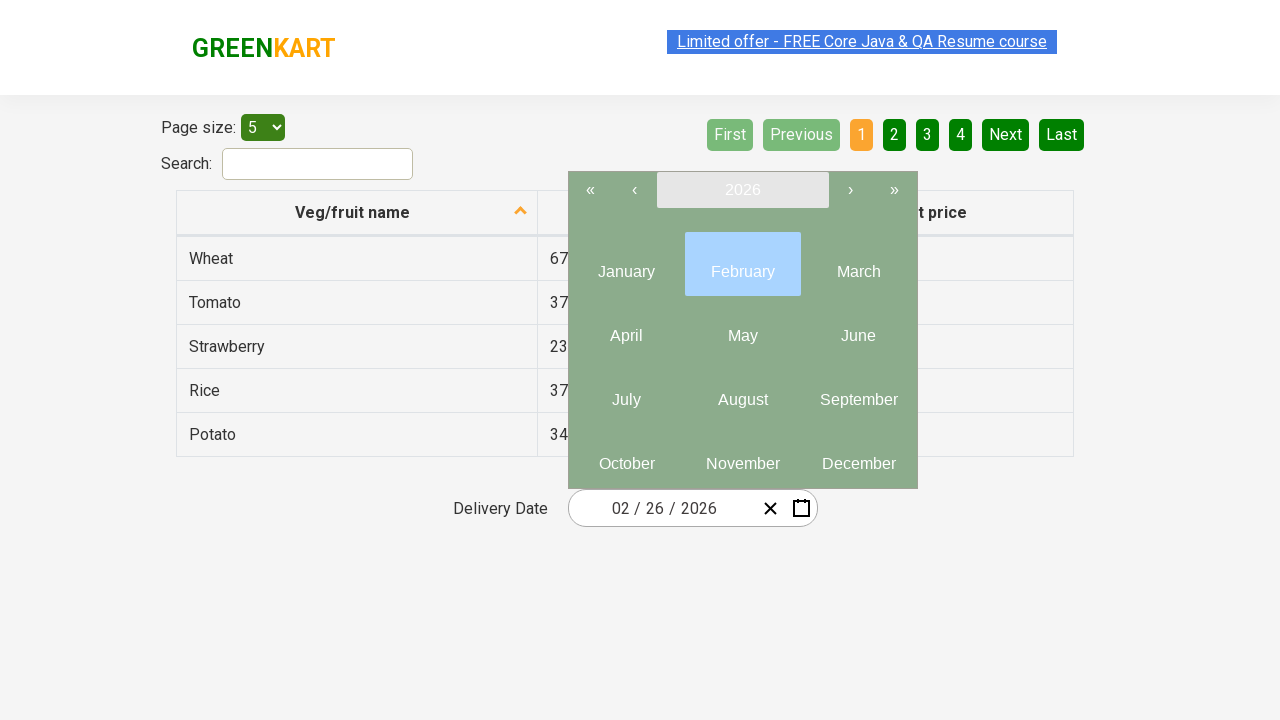

Clicked calendar navigation label again to navigate to year view at (742, 190) on .react-calendar__navigation__label
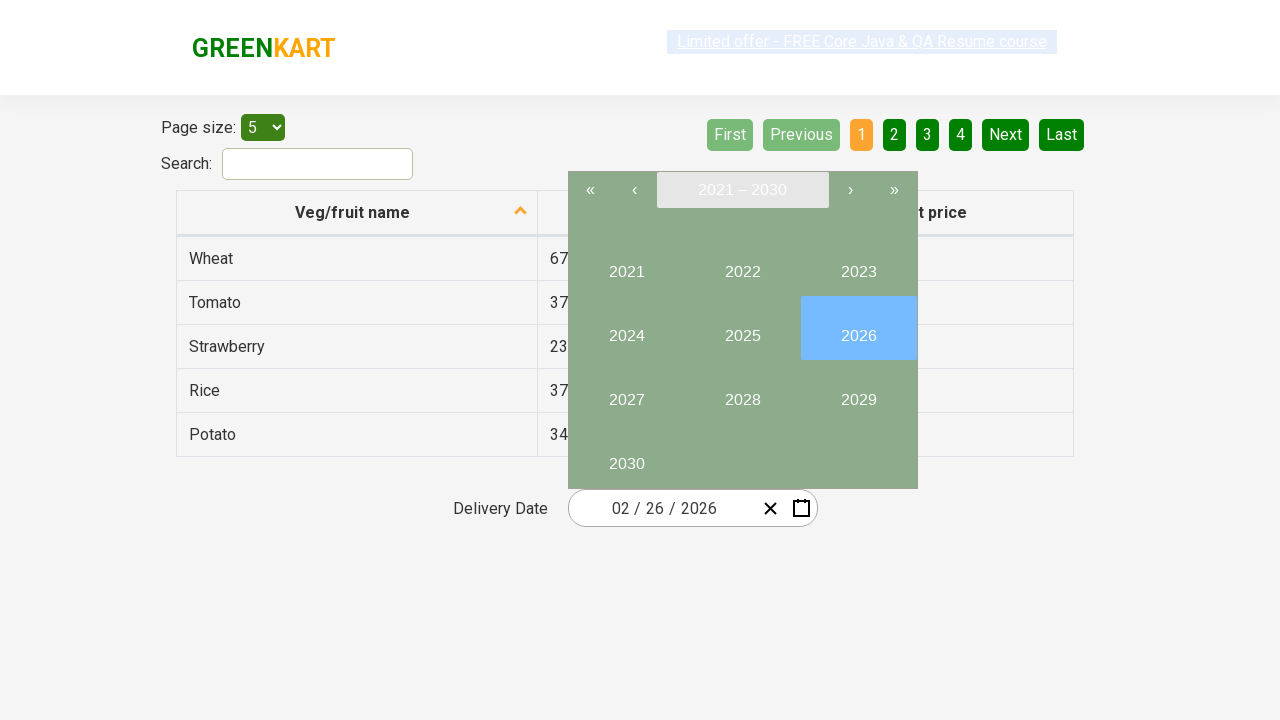

Selected year 2027 at (626, 392) on internal:text="2027"i
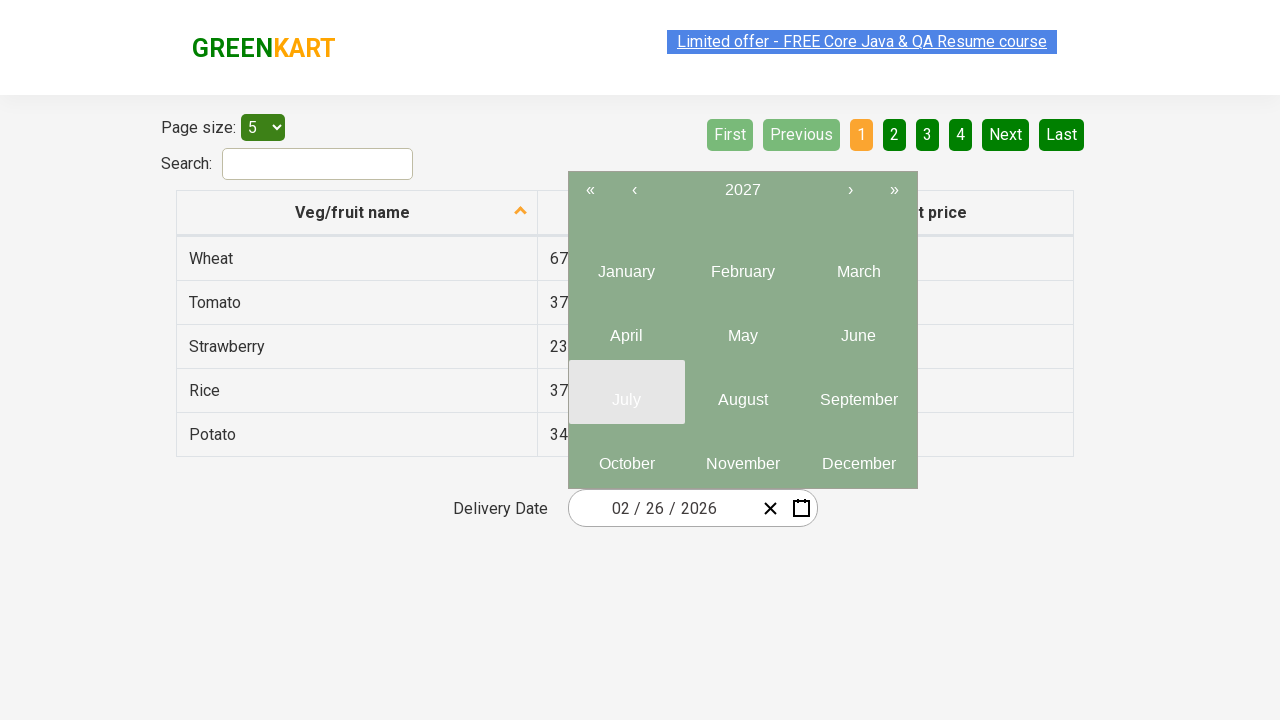

Selected month 6 (June) from year view at (858, 328) on .react-calendar__year-view__months__month >> nth=5
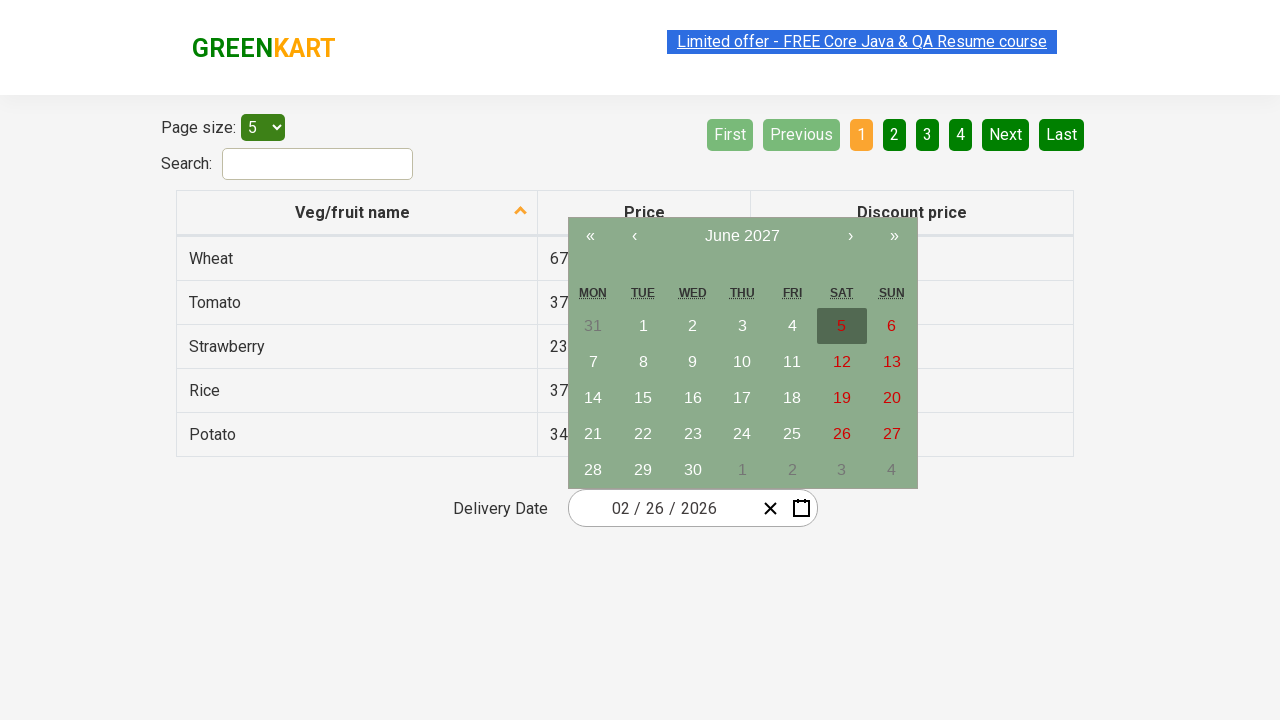

Selected date 15 from calendar at (643, 398) on //abbr[text()='15']
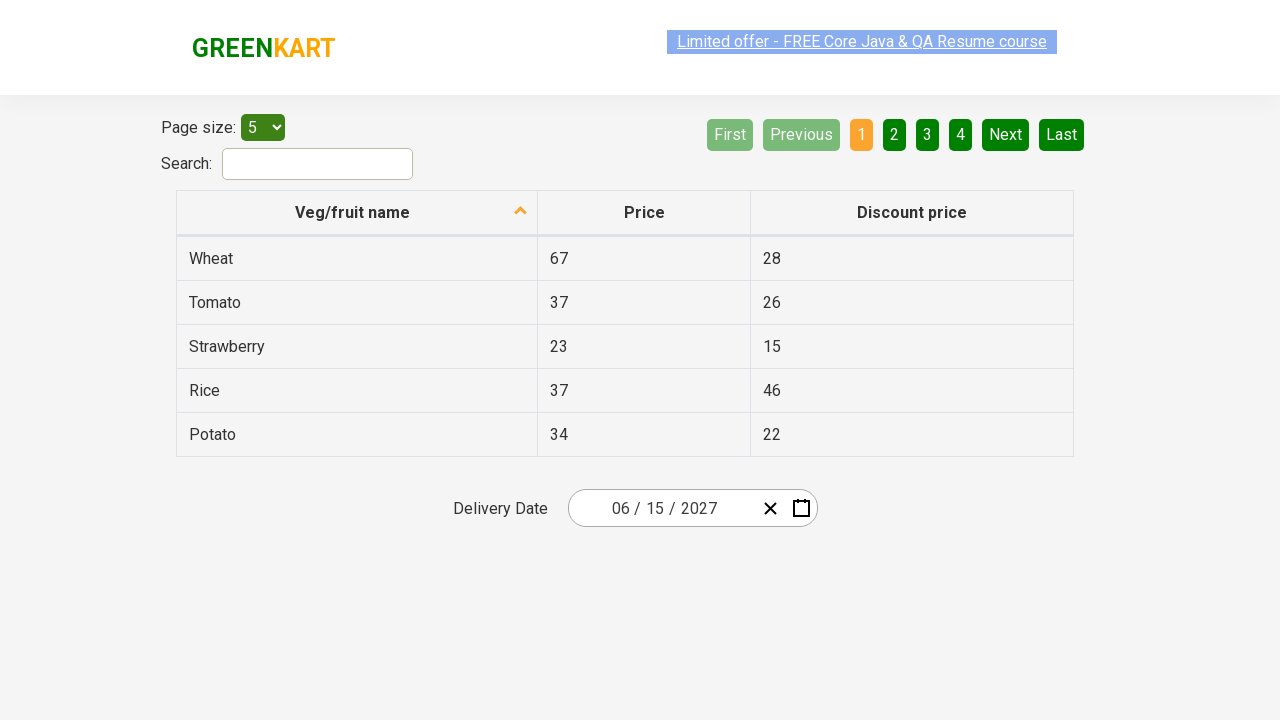

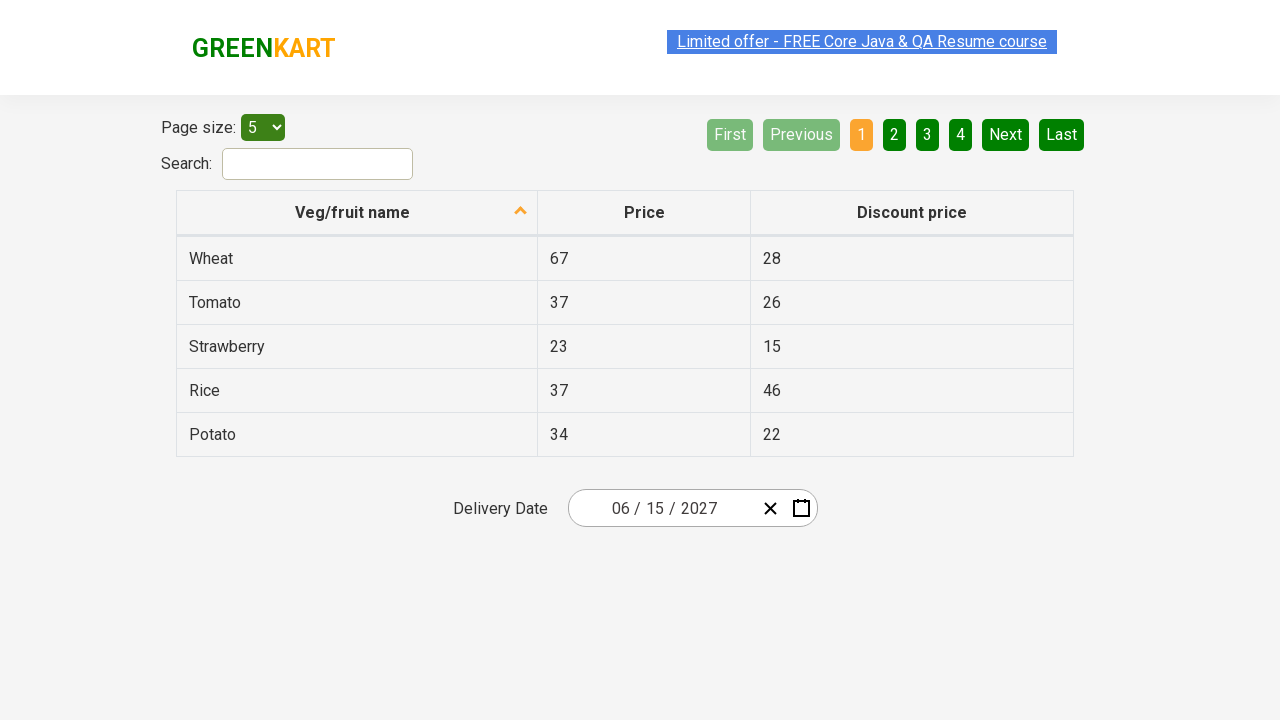